Tests that the submitted information is correctly displayed in the output section after form submission

Starting URL: https://demoqa.com/elements

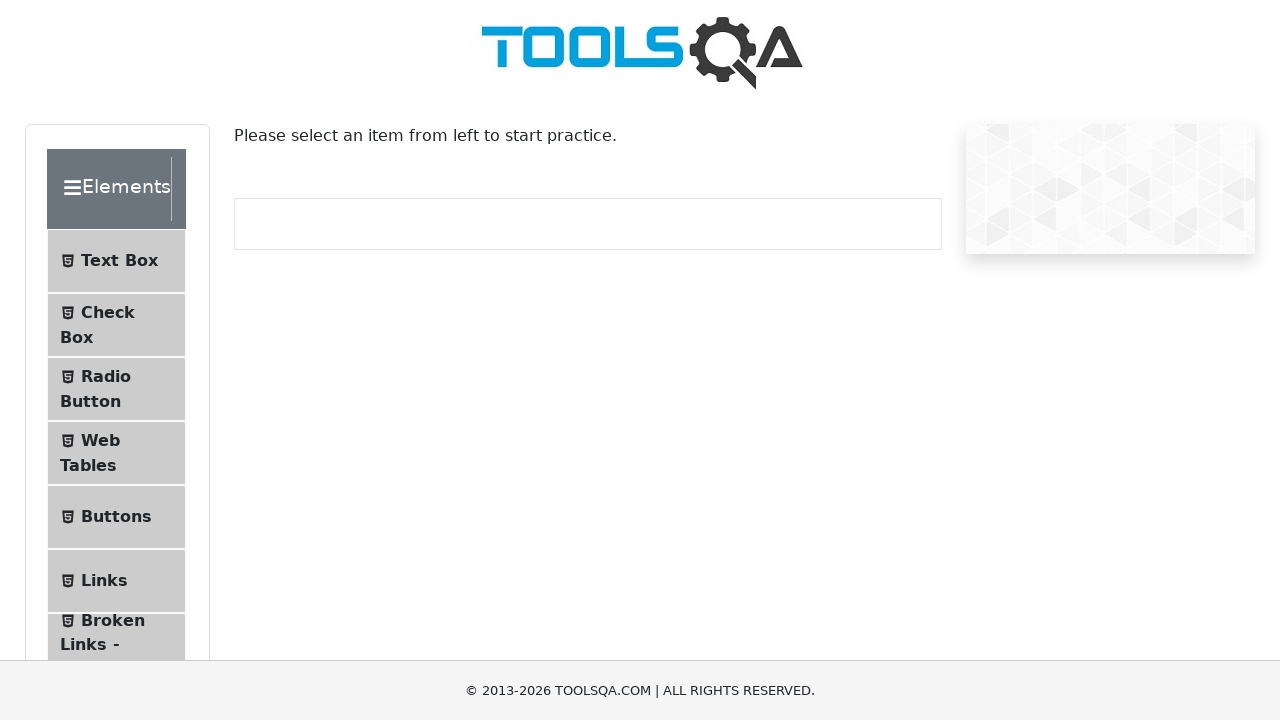

Clicked on Text Box menu item at (116, 261) on #item-0
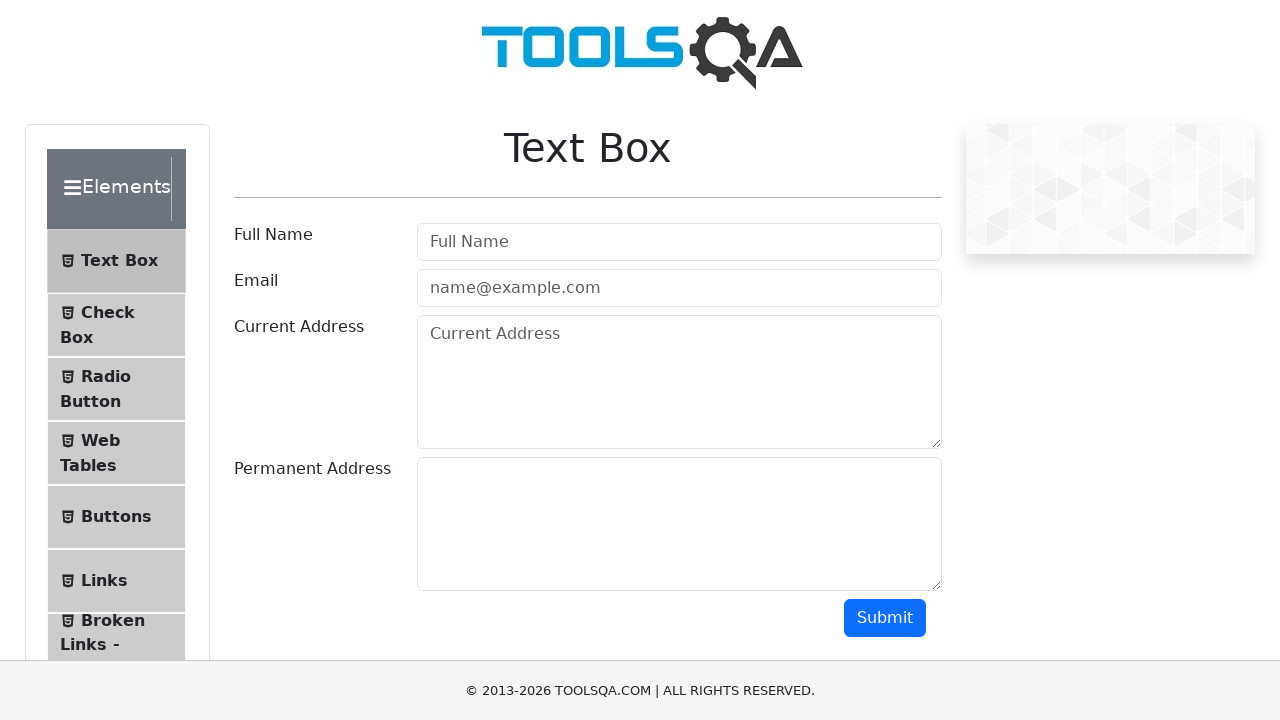

Filled username field with 'AddressLita' on #userName
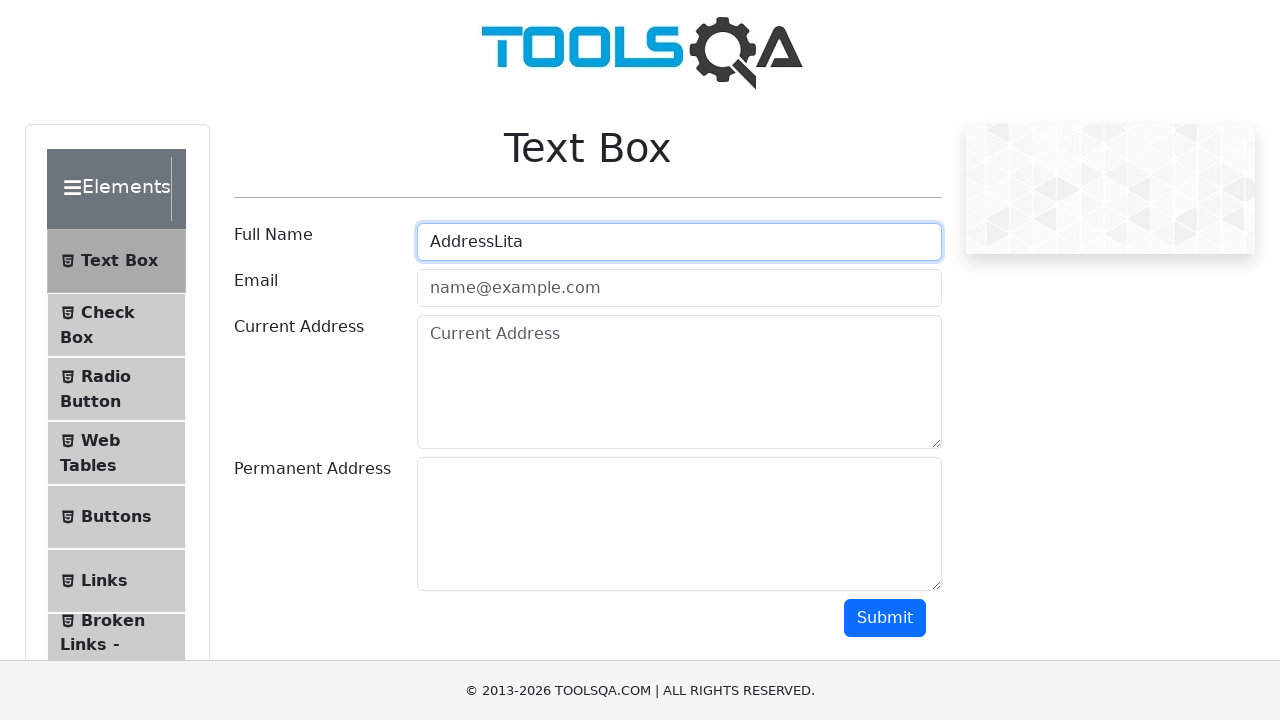

Filled email field with 'testmail@test.com' on #userEmail
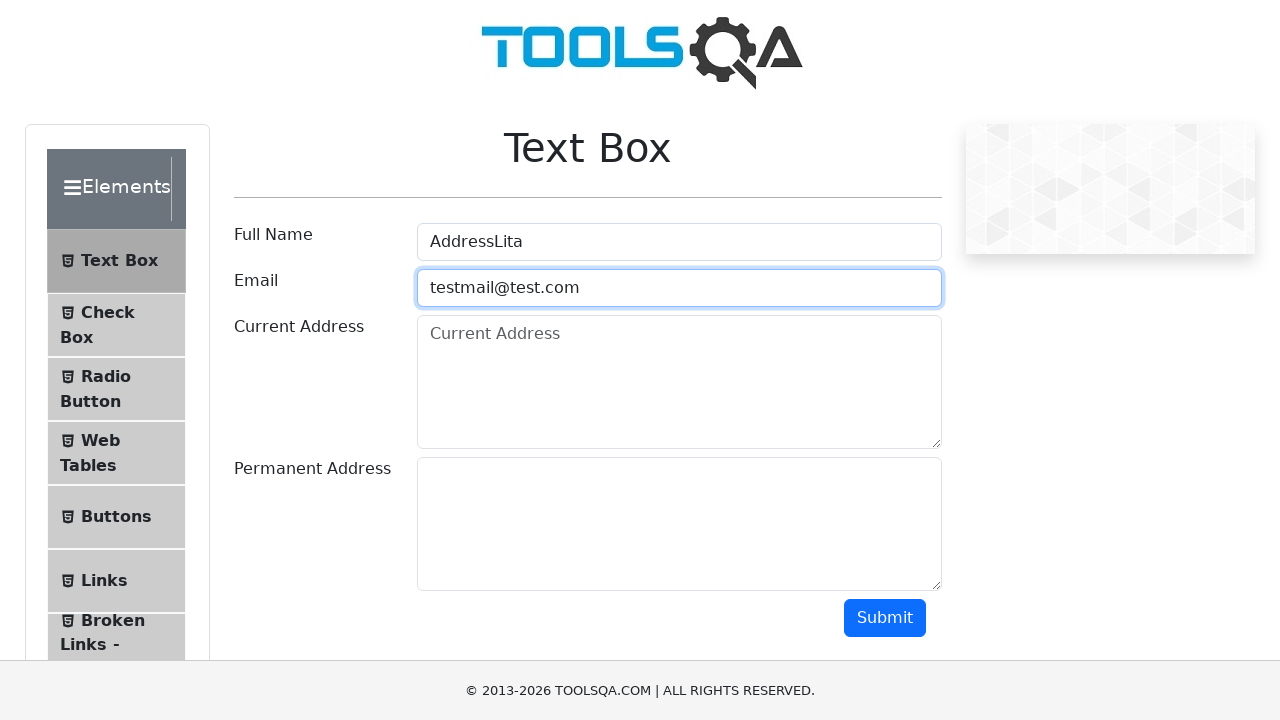

Filled current address field with 'Test current address' on #currentAddress
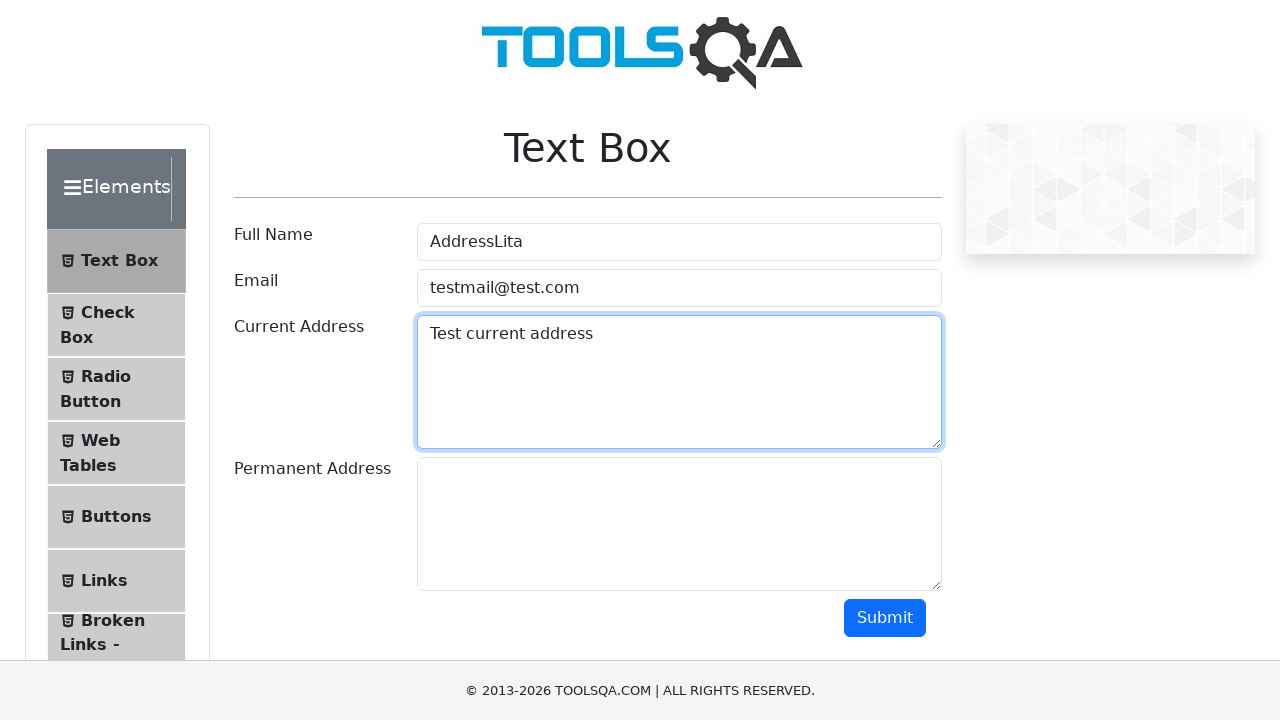

Filled permanent address field with 'Test address that is permanent' on #permanentAddress
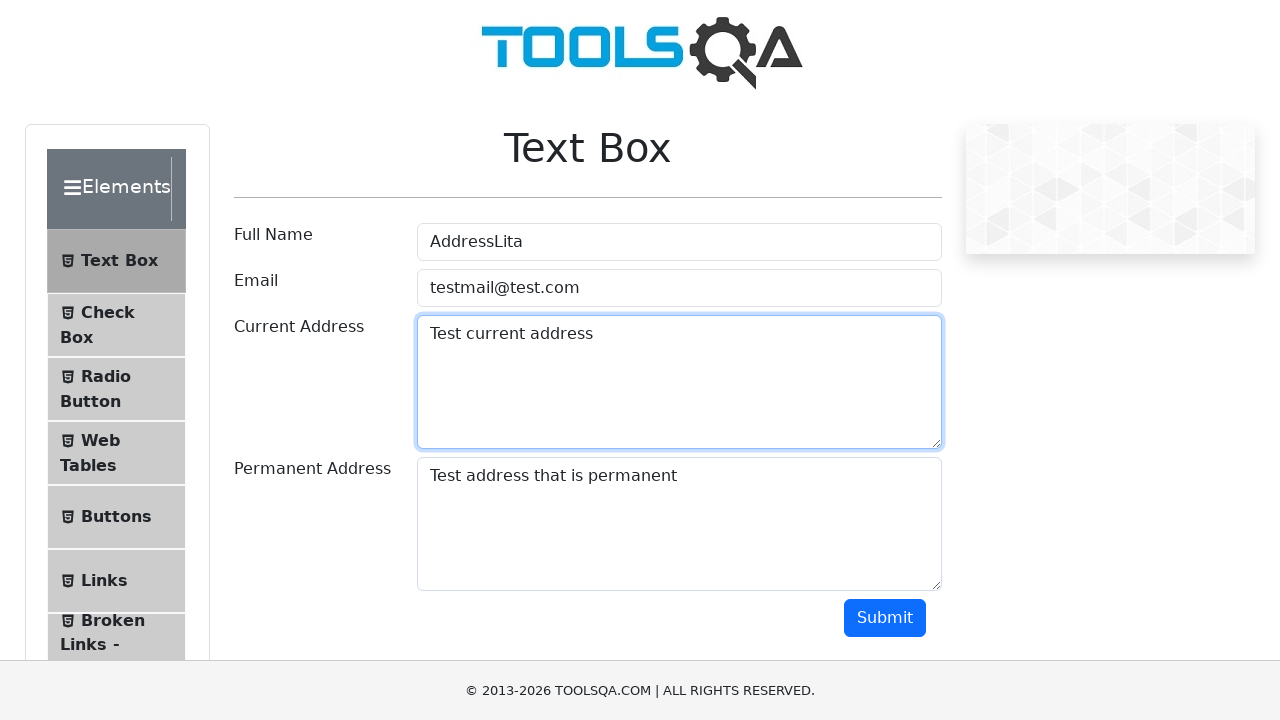

Clicked submit button to submit the form at (885, 618) on #submit
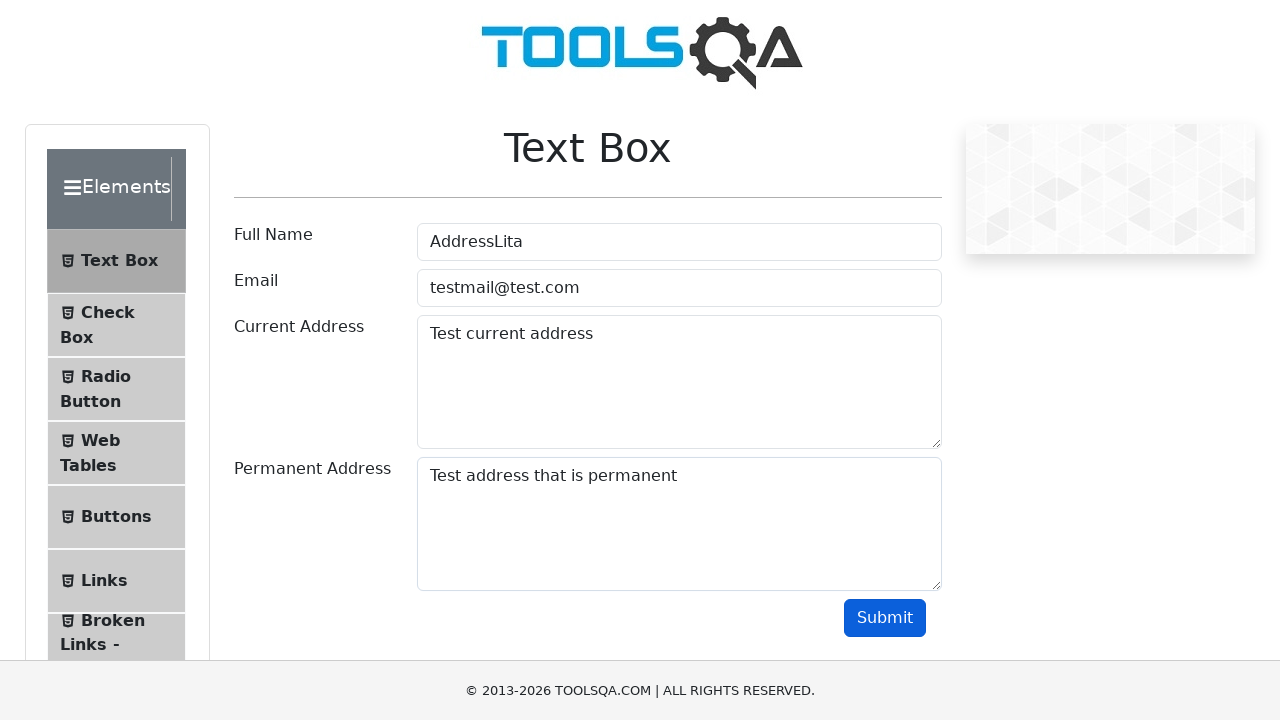

Output name field appeared after form submission
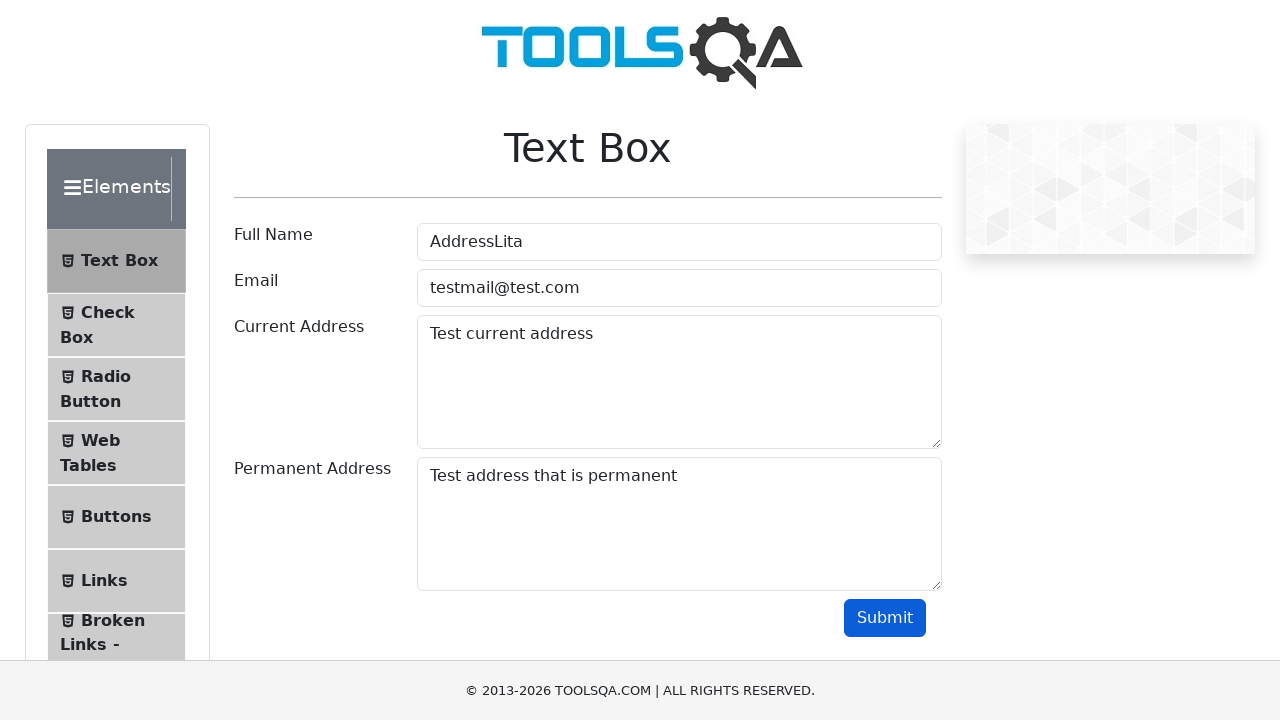

Output email field appeared in the output section
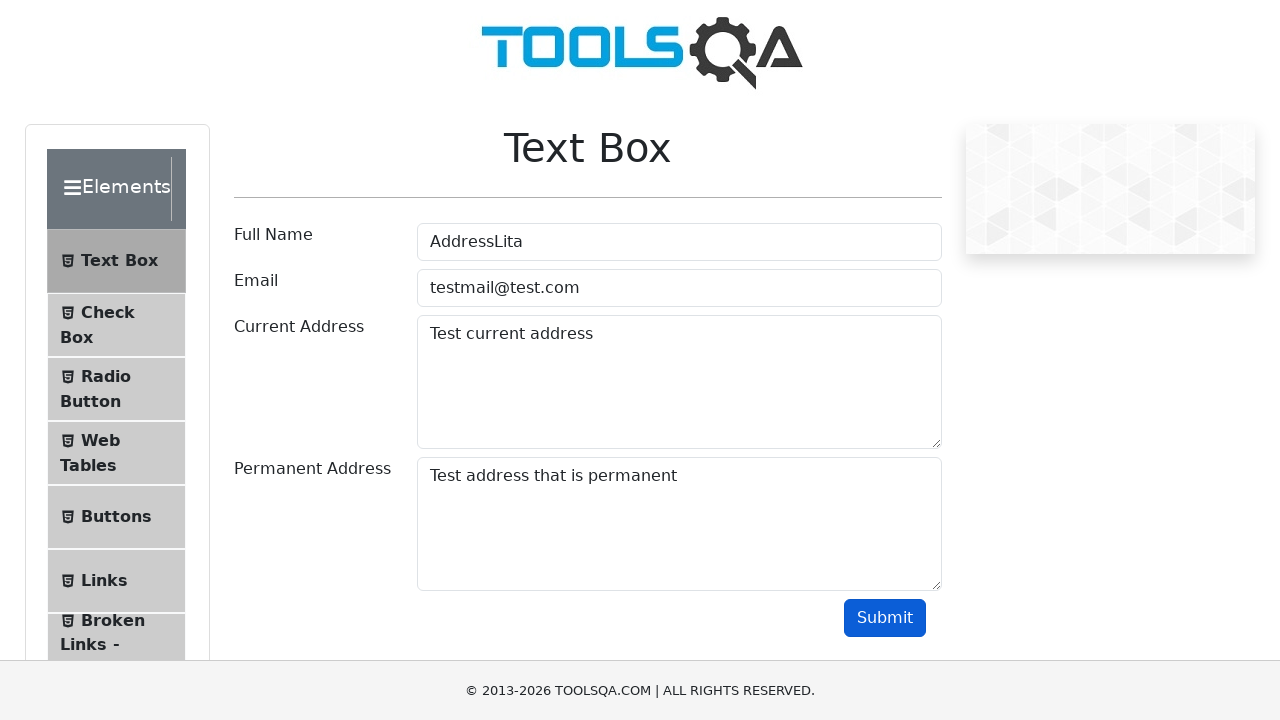

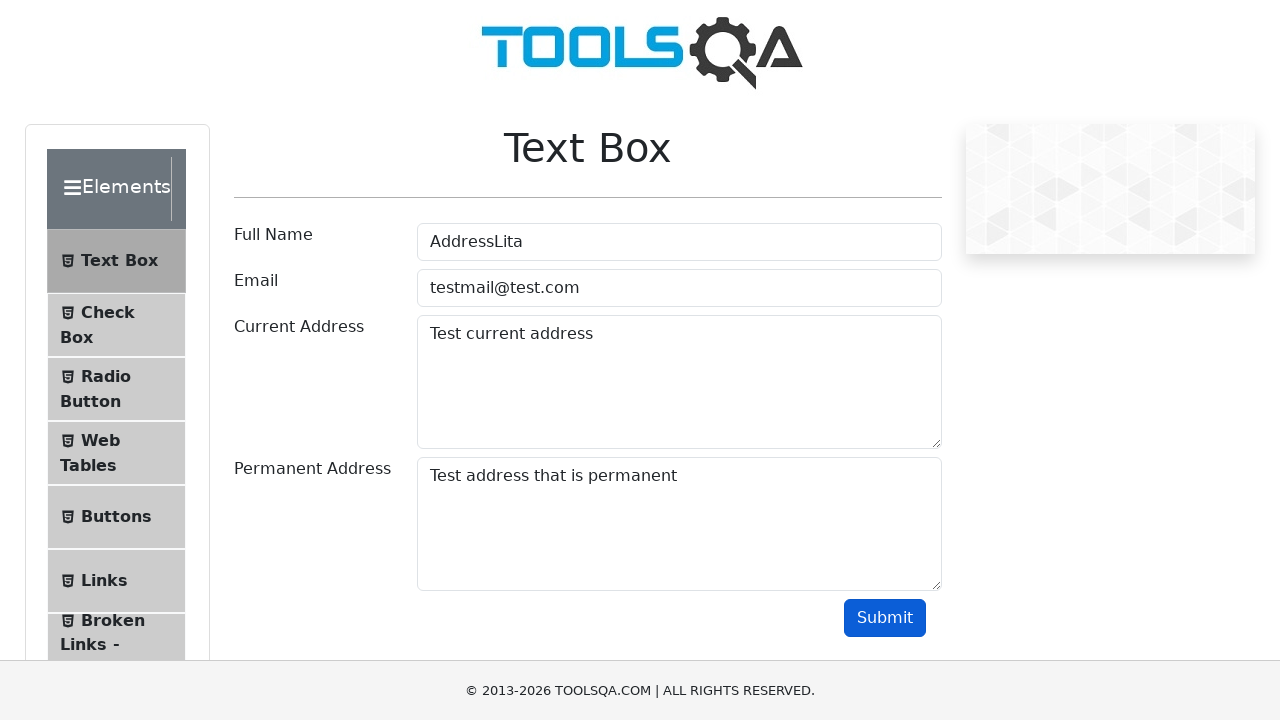